Tests e-commerce functionality by searching for products containing "ber", adding them to cart, and applying a promo code at checkout

Starting URL: https://rahulshettyacademy.com/seleniumPractise/#/

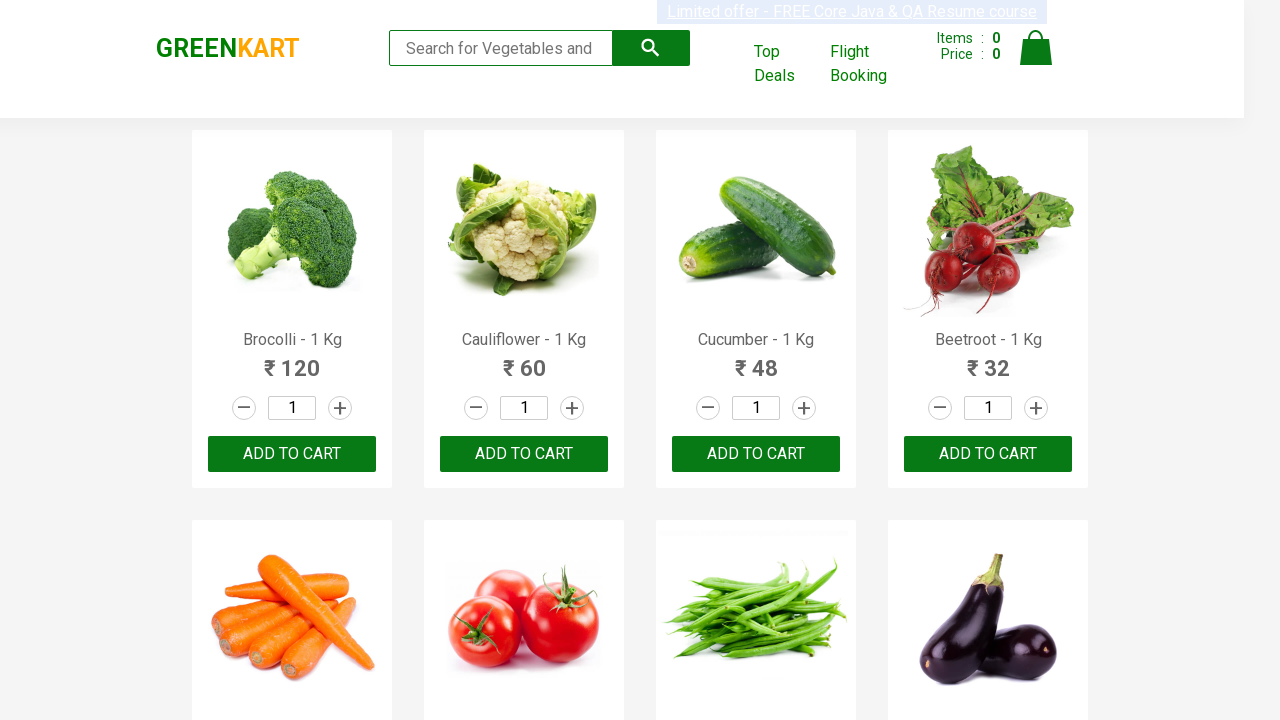

Filled search field with 'ber' on .search-keyword
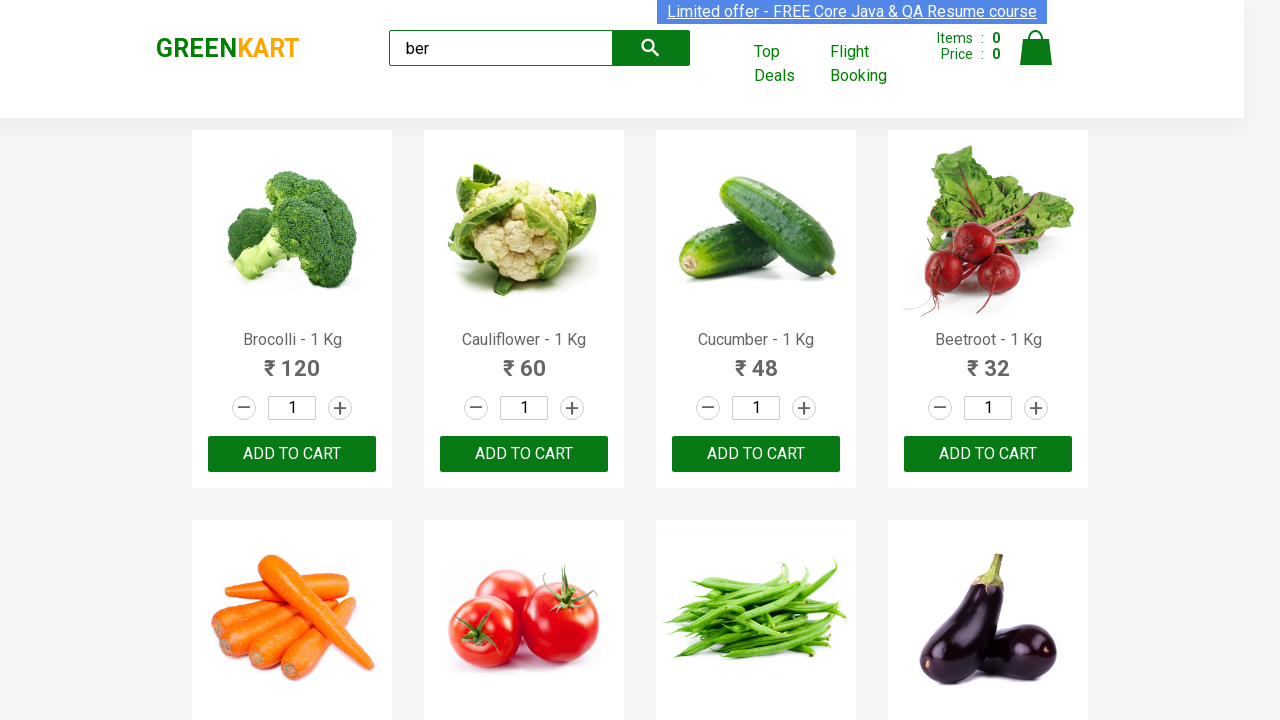

Waited for search results to filter
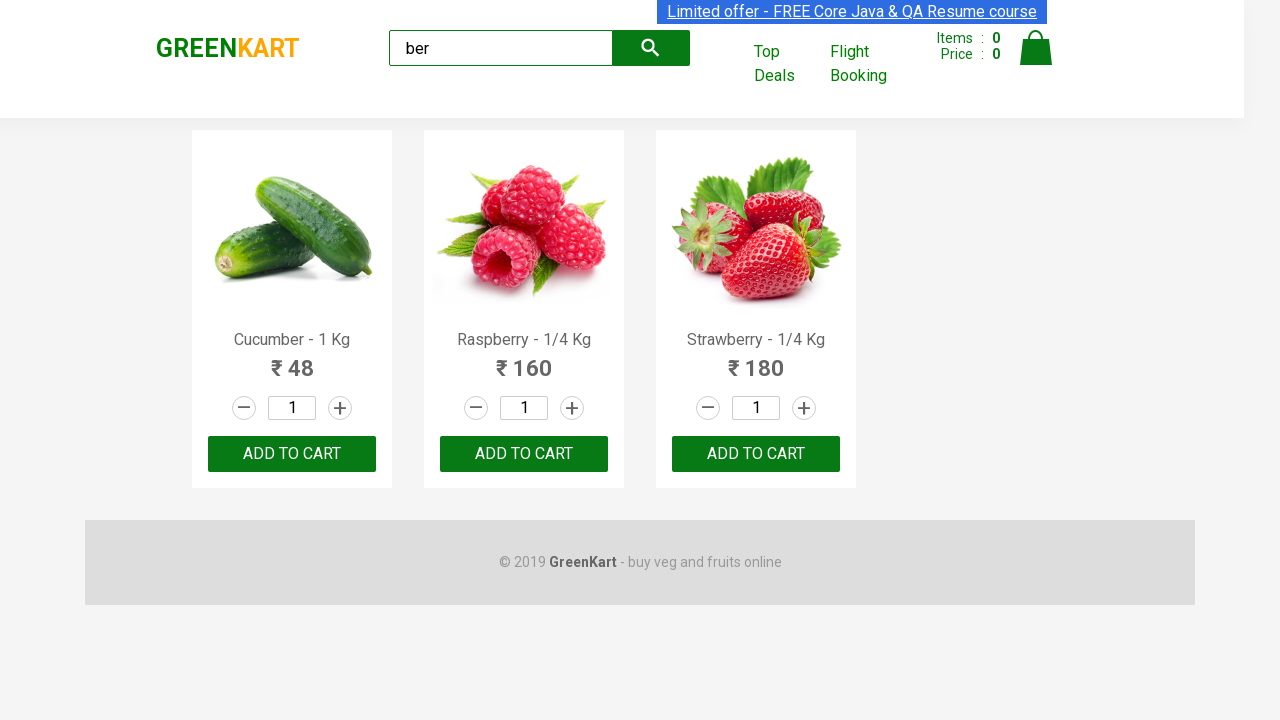

Verified 3 products are displayed
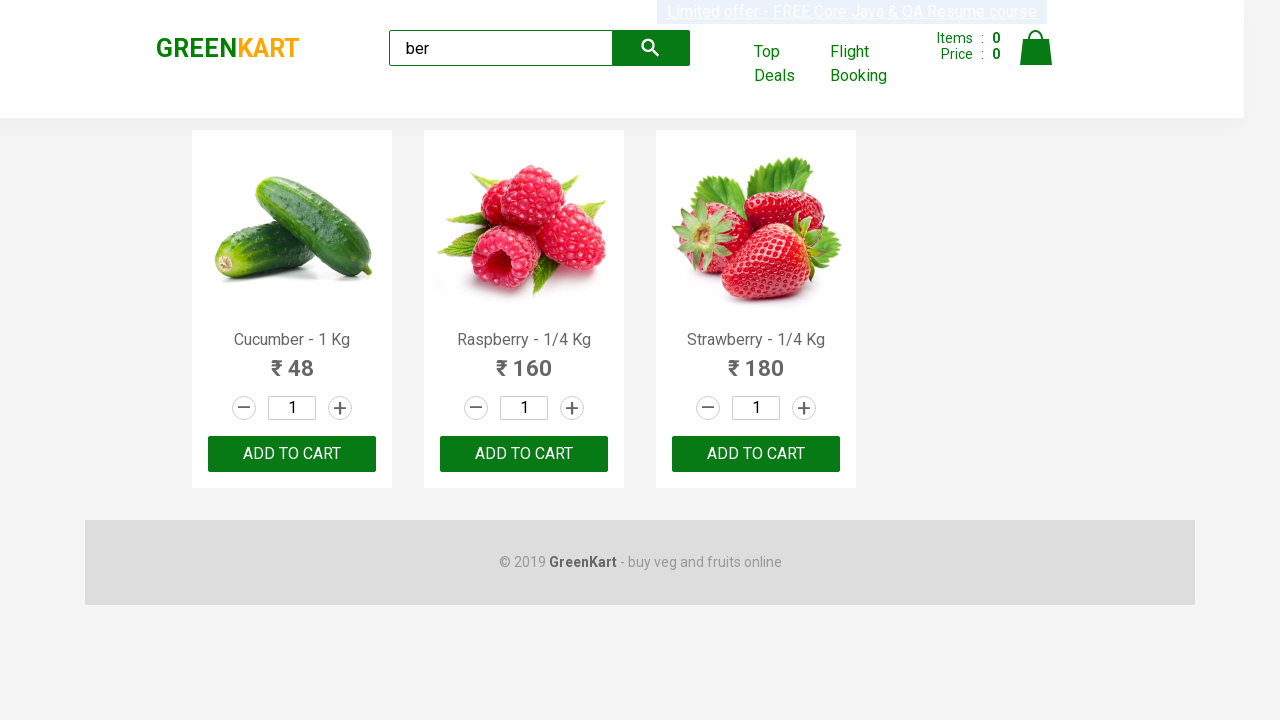

Clicked add to cart button for product 1 at (292, 454) on xpath=//div[@class='product-action']/button >> nth=0
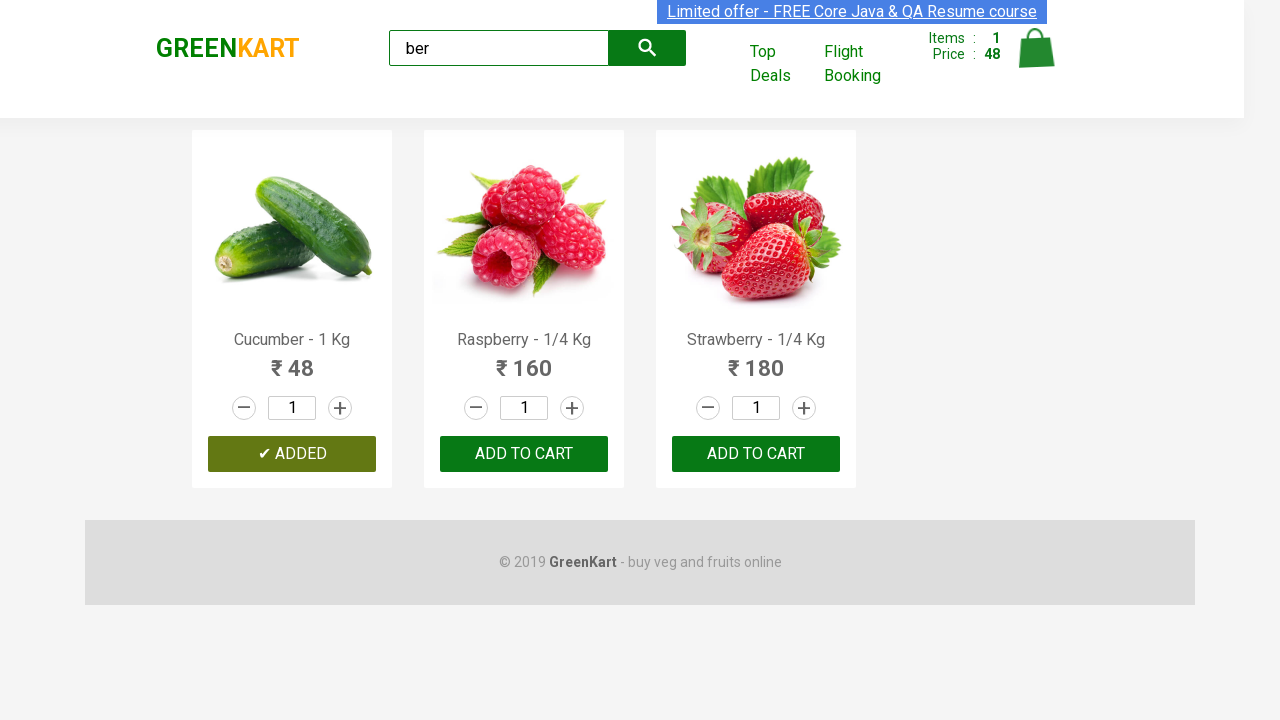

Clicked add to cart button for product 2 at (524, 454) on xpath=//div[@class='product-action']/button >> nth=1
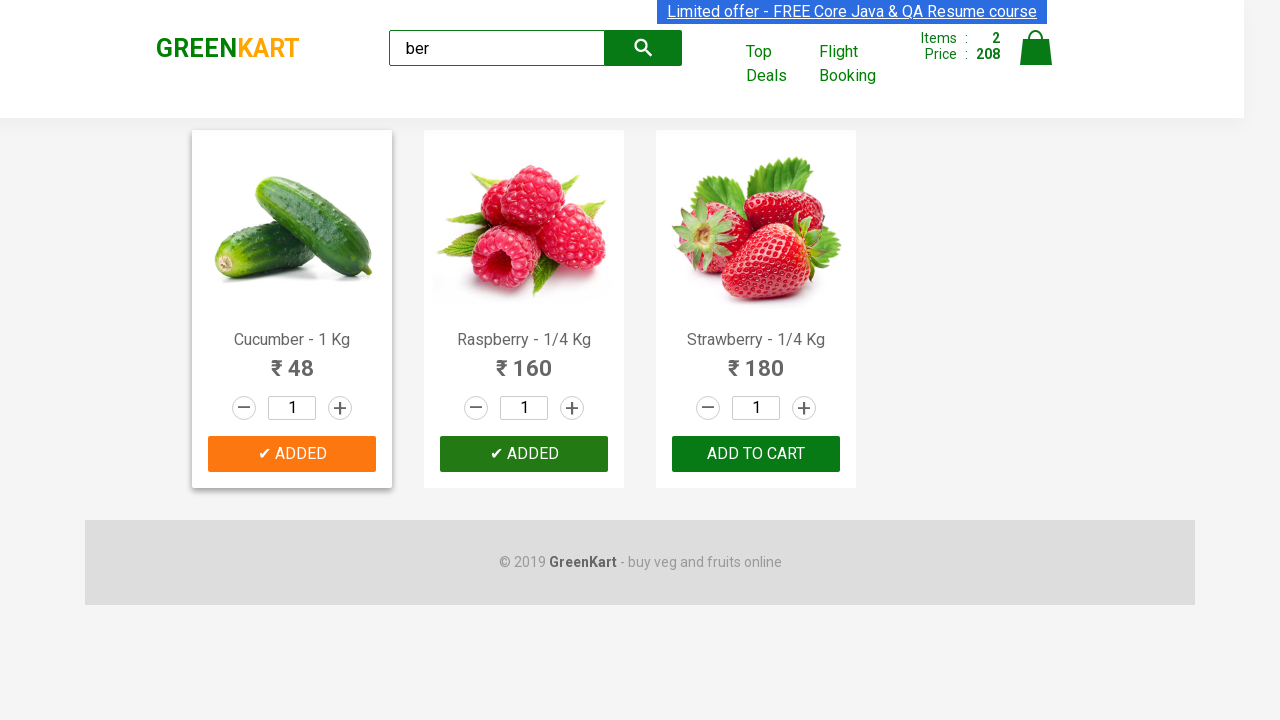

Clicked add to cart button for product 3 at (756, 454) on xpath=//div[@class='product-action']/button >> nth=2
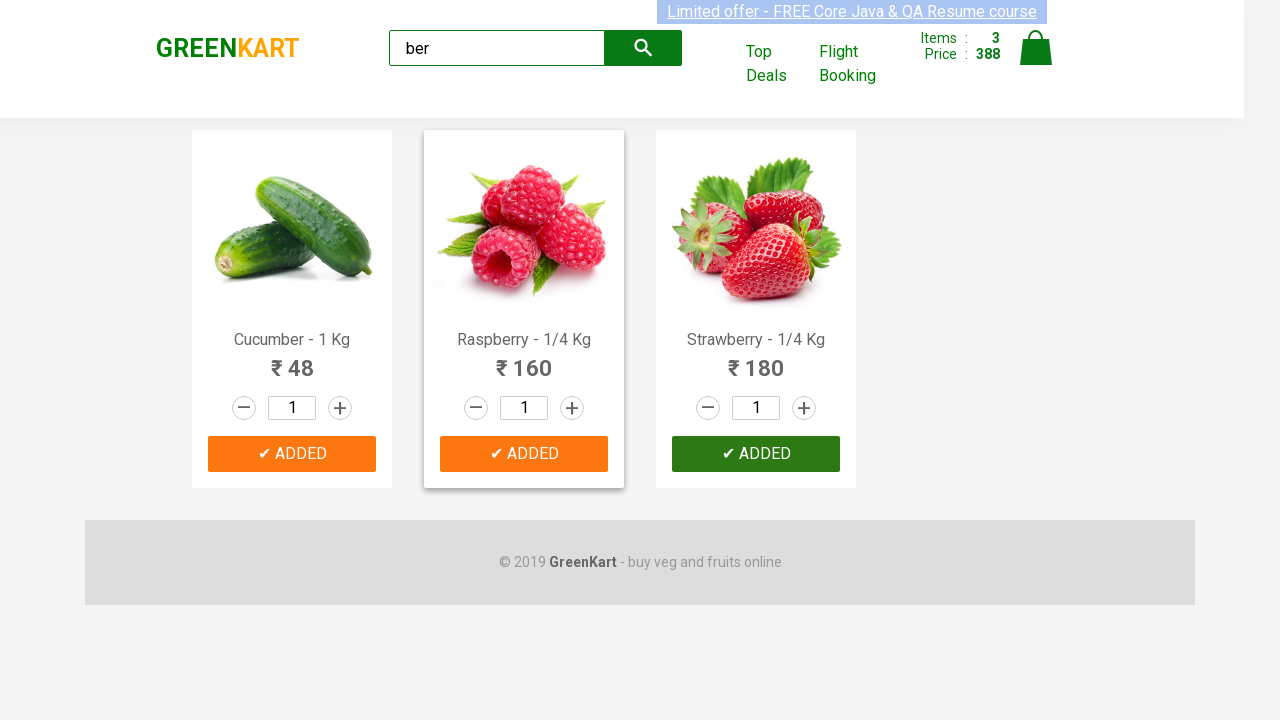

Clicked cart icon to open cart at (1036, 48) on img[alt='Cart']
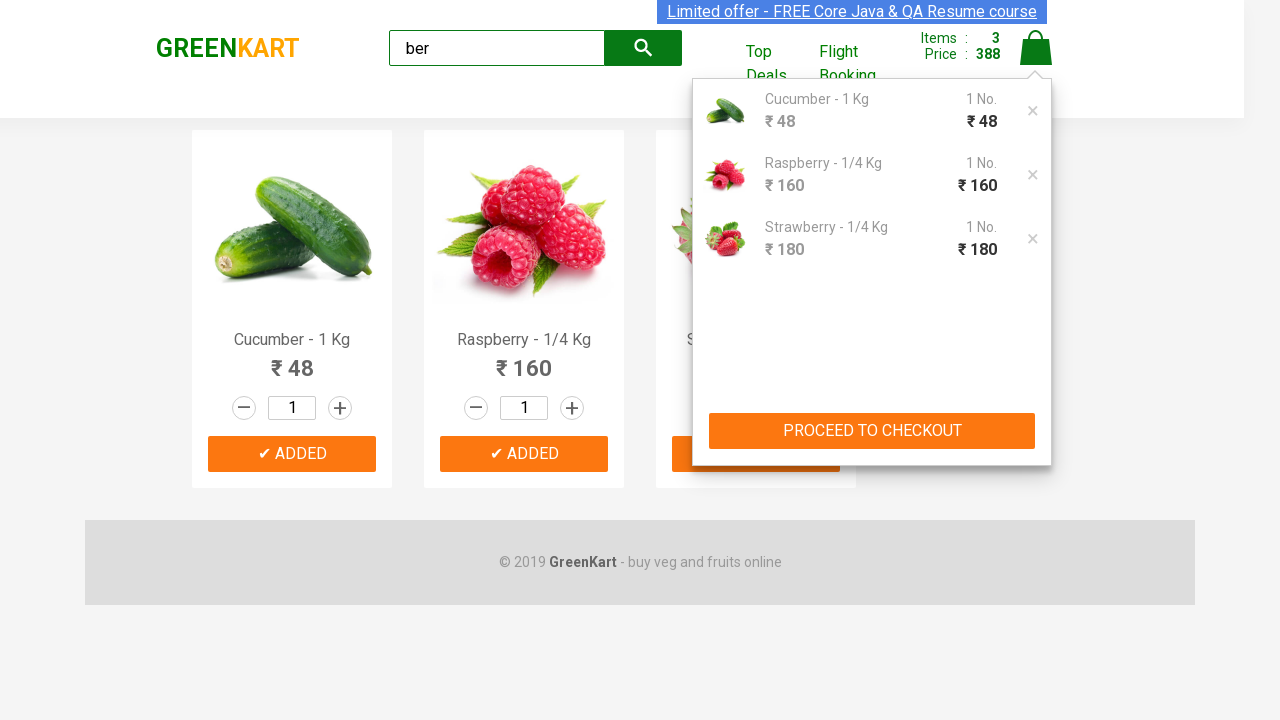

Clicked PROCEED TO CHECKOUT button at (872, 431) on xpath=//button[text()='PROCEED TO CHECKOUT']
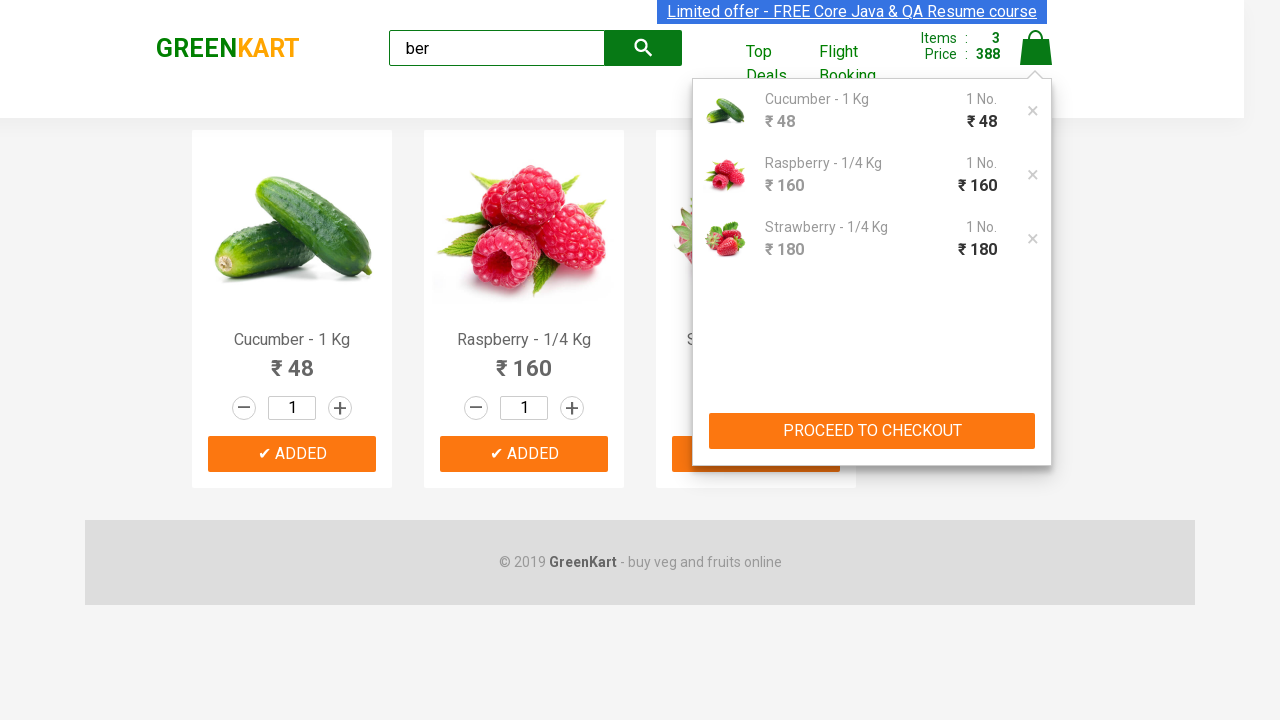

Filled promo code field with 'rahulshettyacademy' on .promoCode
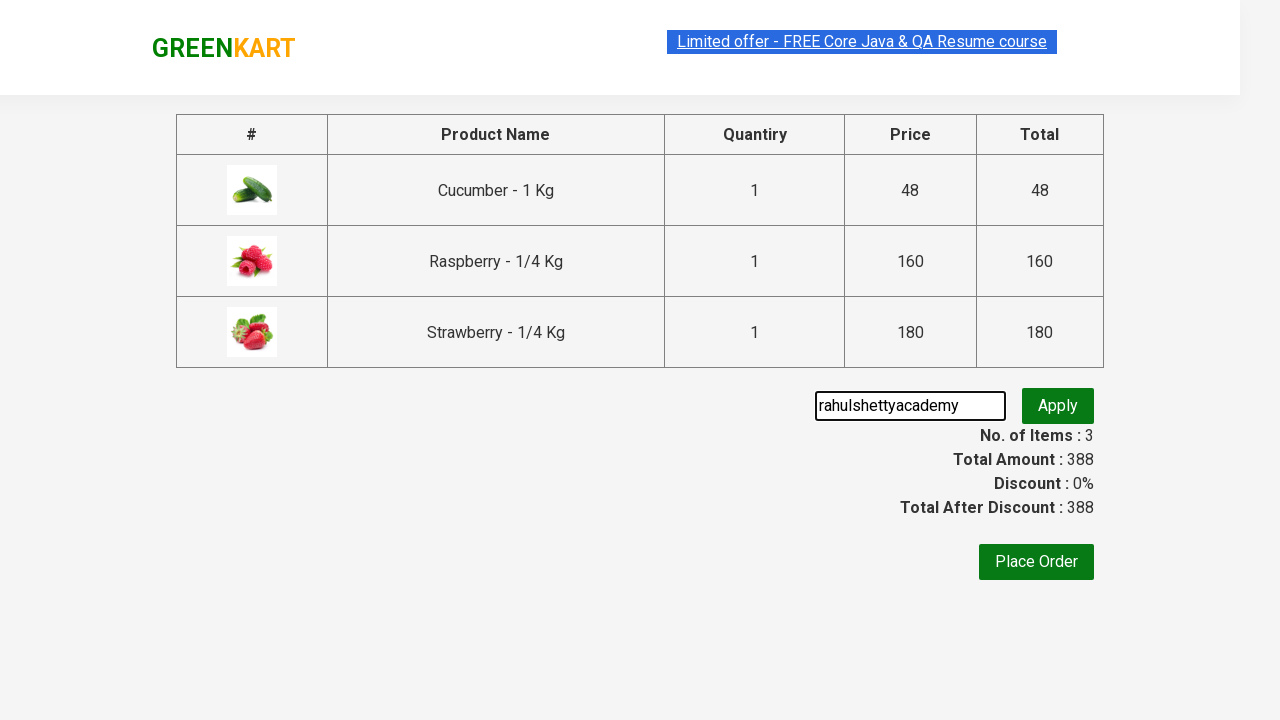

Clicked promo code apply button at (1058, 406) on .promoBtn
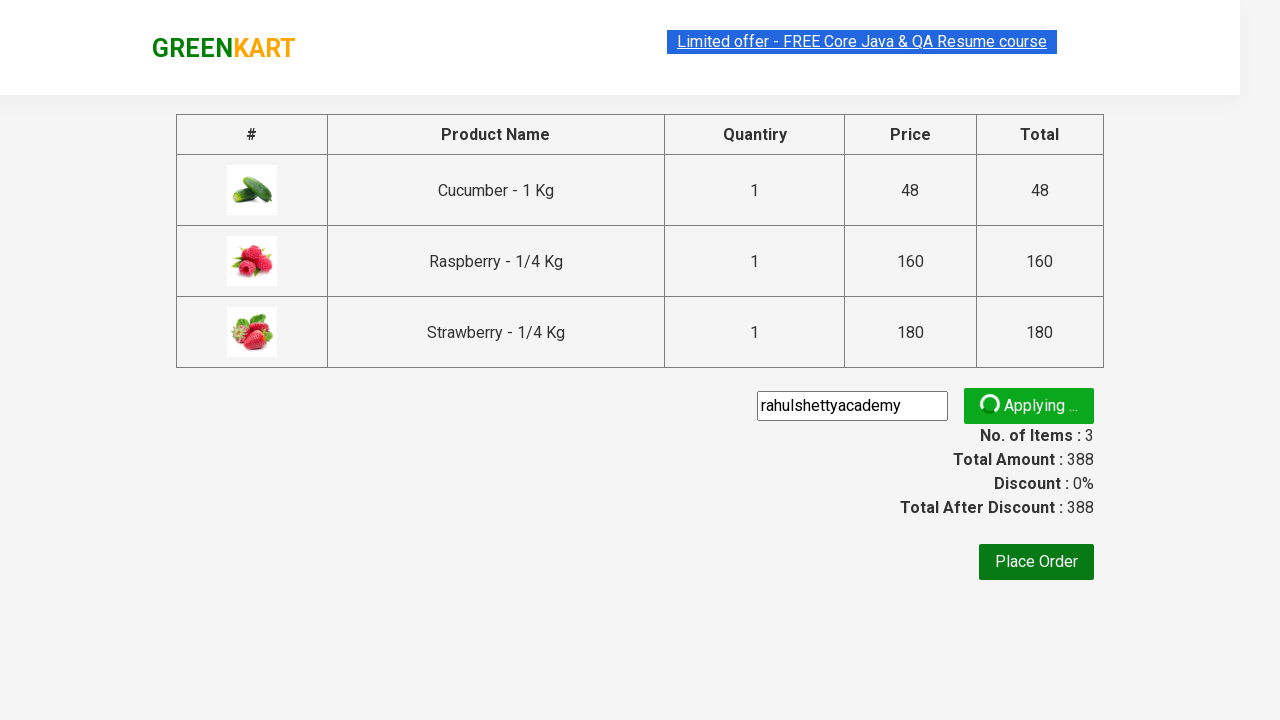

Promo code info appeared successfully
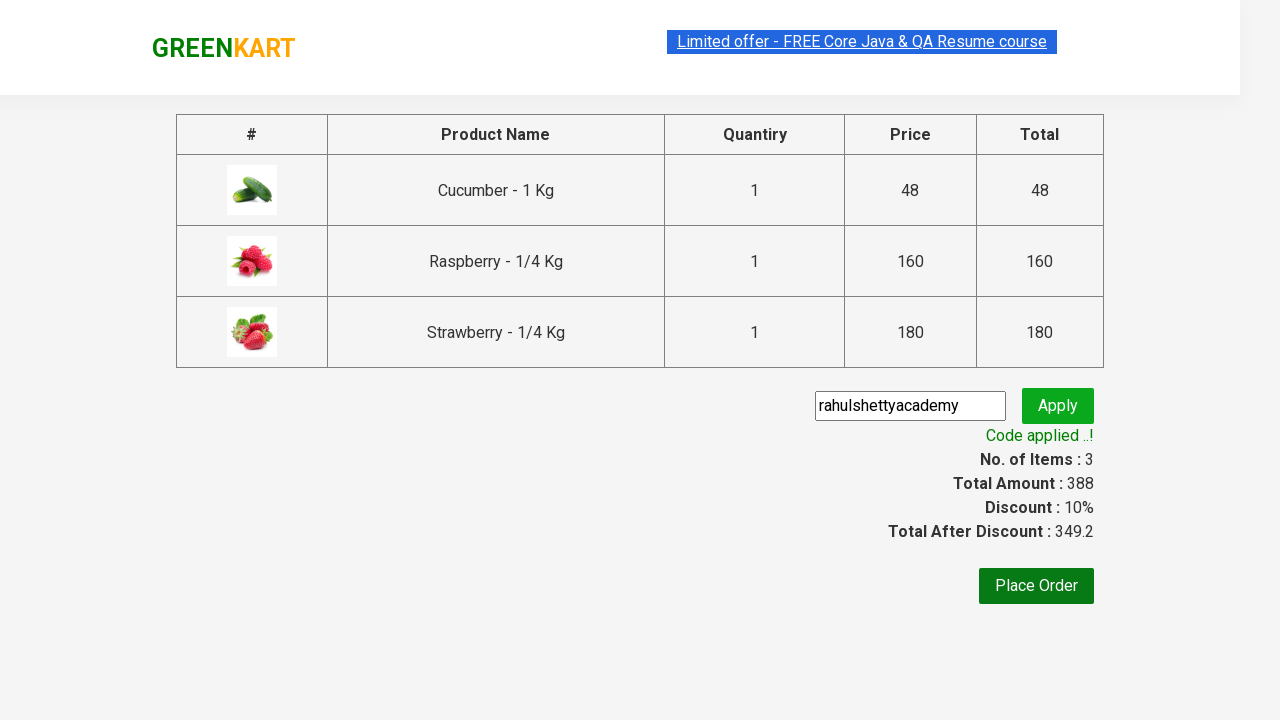

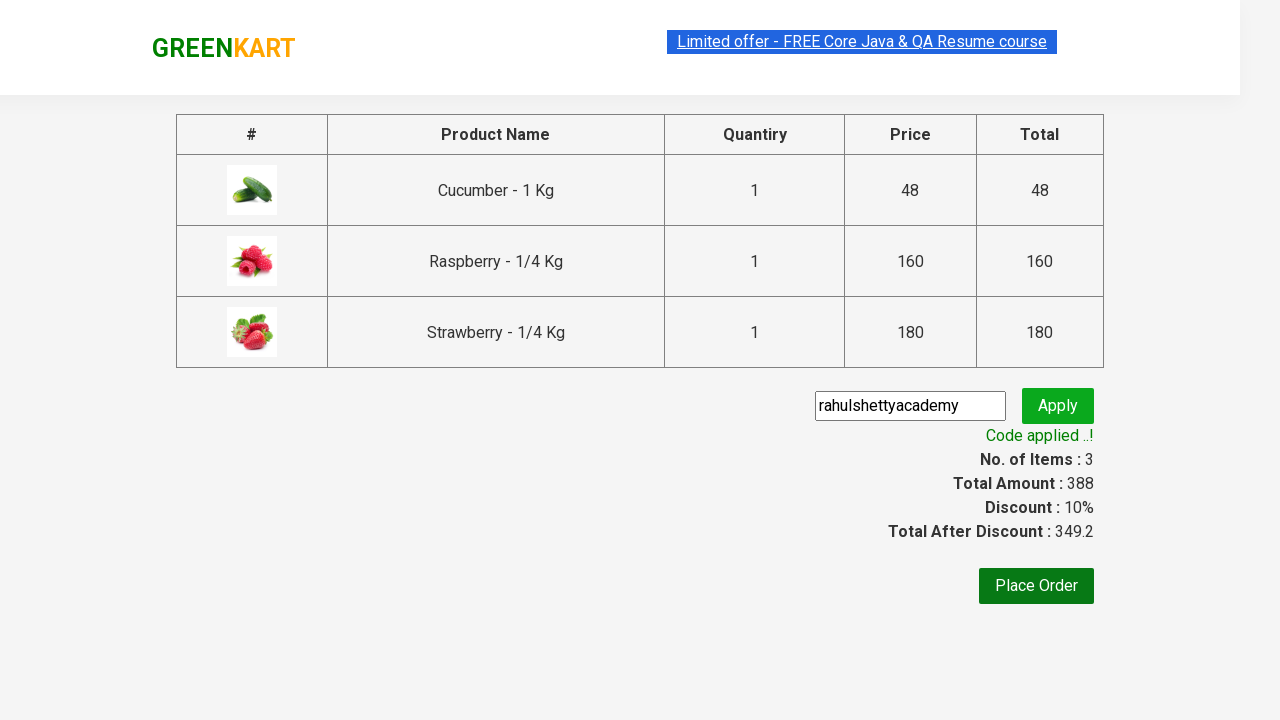